Tests that the browser back button works correctly with filter navigation

Starting URL: https://demo.playwright.dev/todomvc

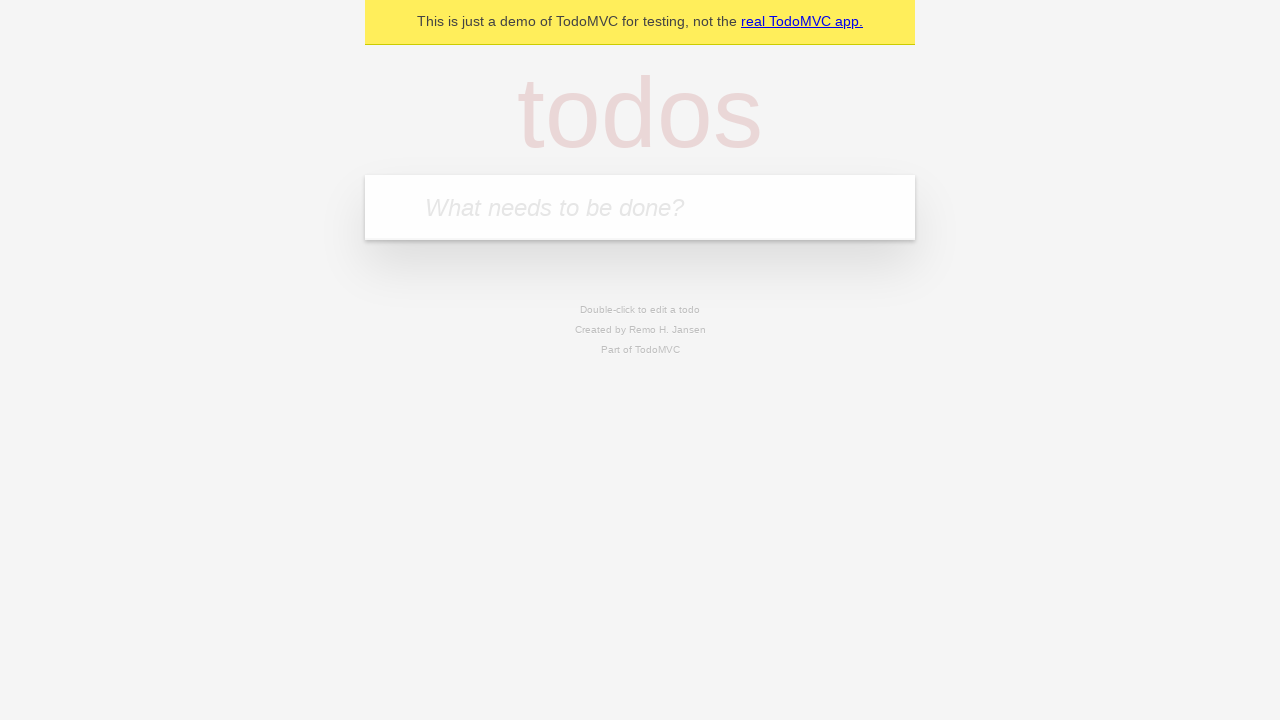

Filled todo input with 'buy some cheese' on internal:attr=[placeholder="What needs to be done?"i]
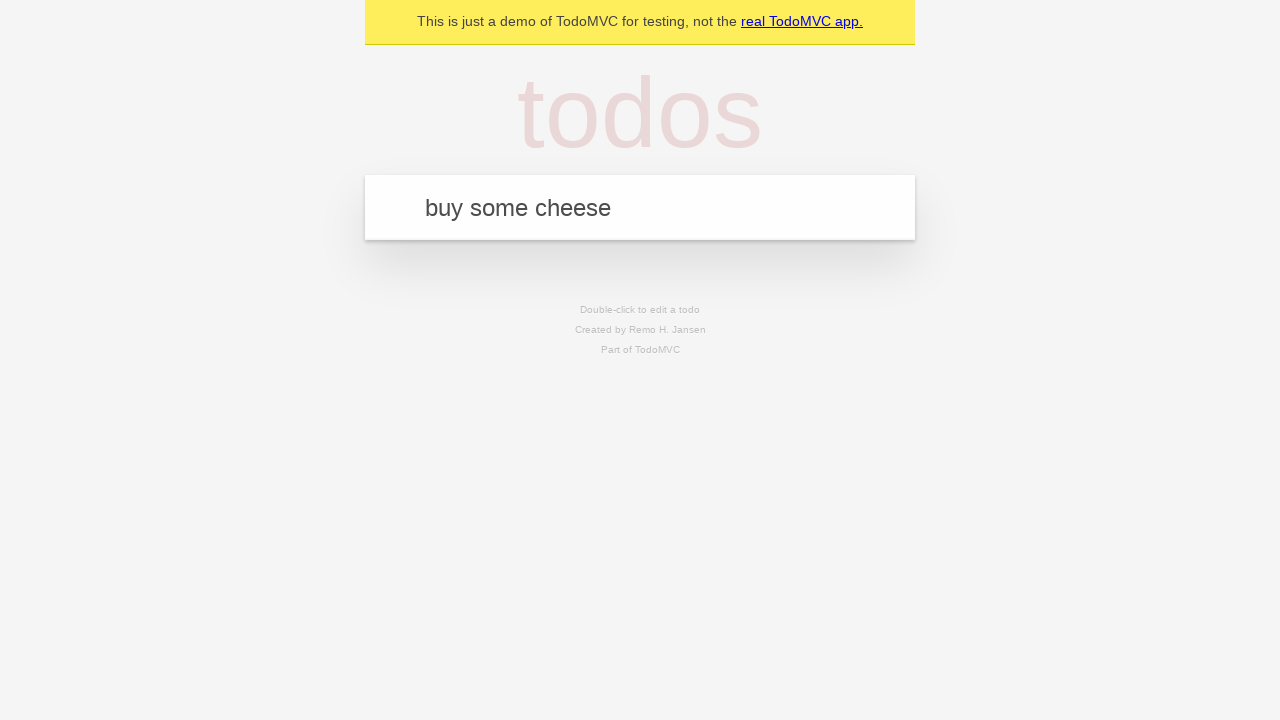

Pressed Enter to create first todo item on internal:attr=[placeholder="What needs to be done?"i]
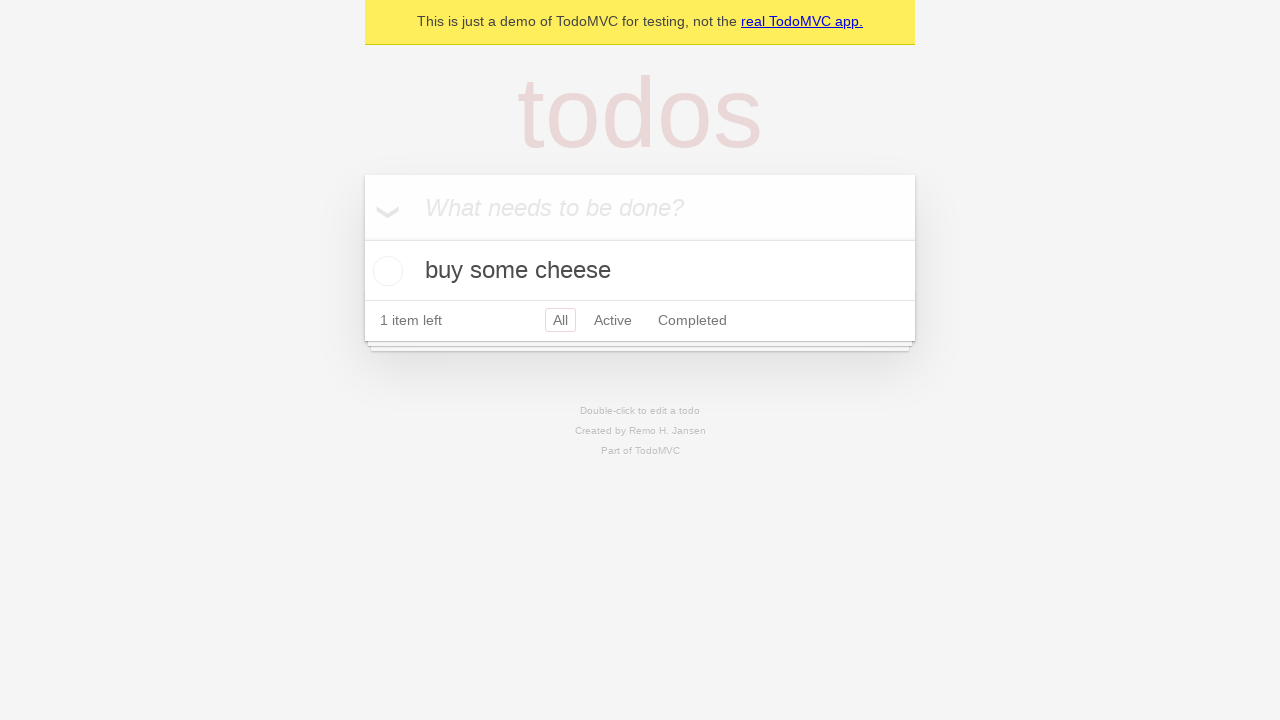

Filled todo input with 'feed the cat' on internal:attr=[placeholder="What needs to be done?"i]
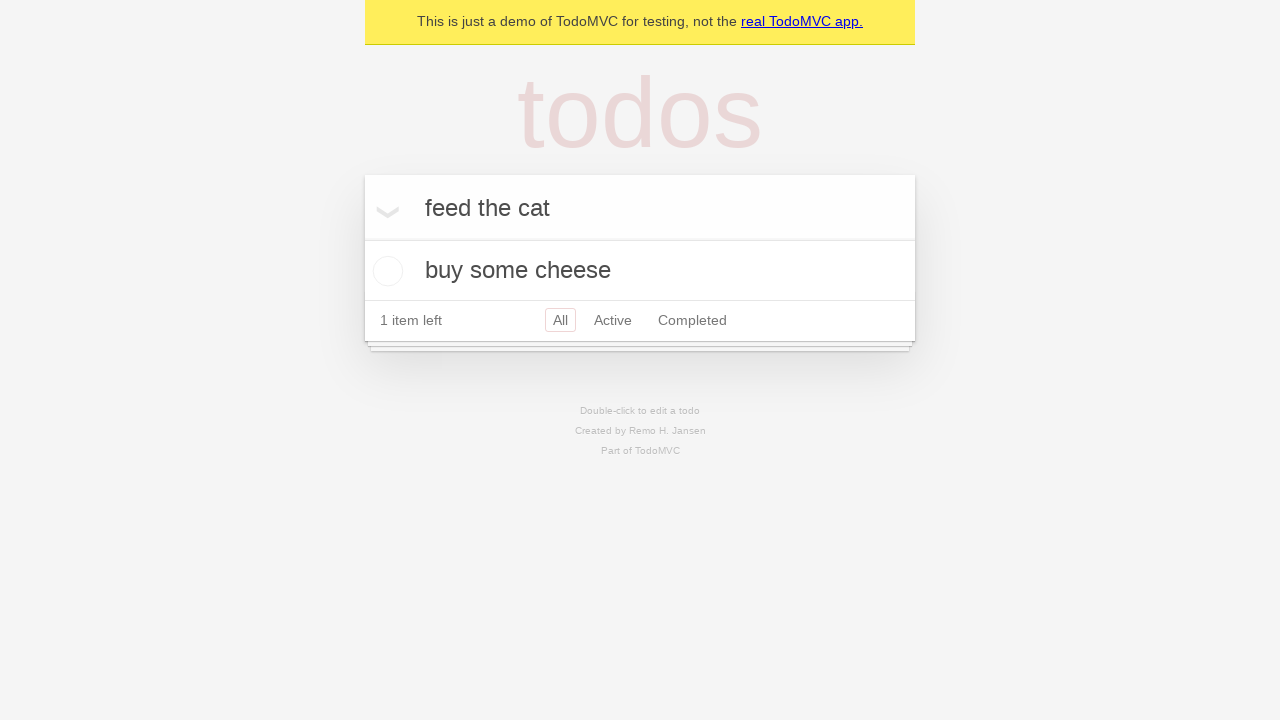

Pressed Enter to create second todo item on internal:attr=[placeholder="What needs to be done?"i]
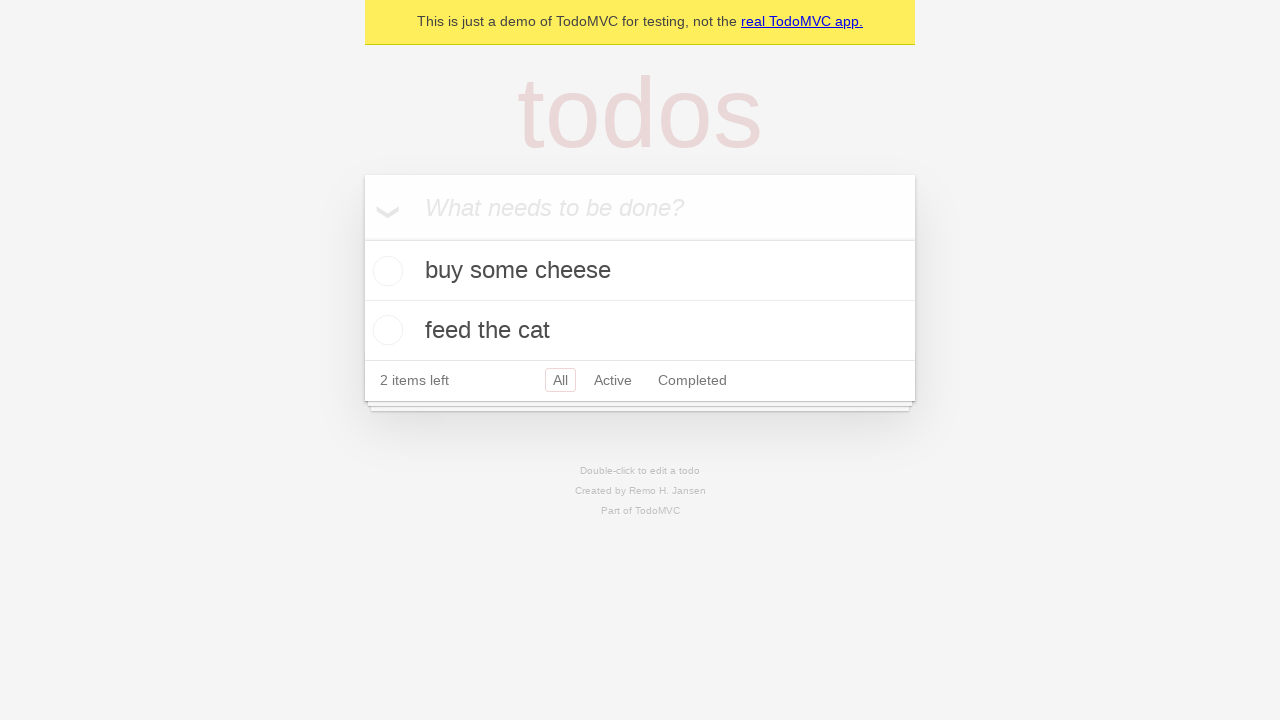

Filled todo input with 'book a doctors appointment' on internal:attr=[placeholder="What needs to be done?"i]
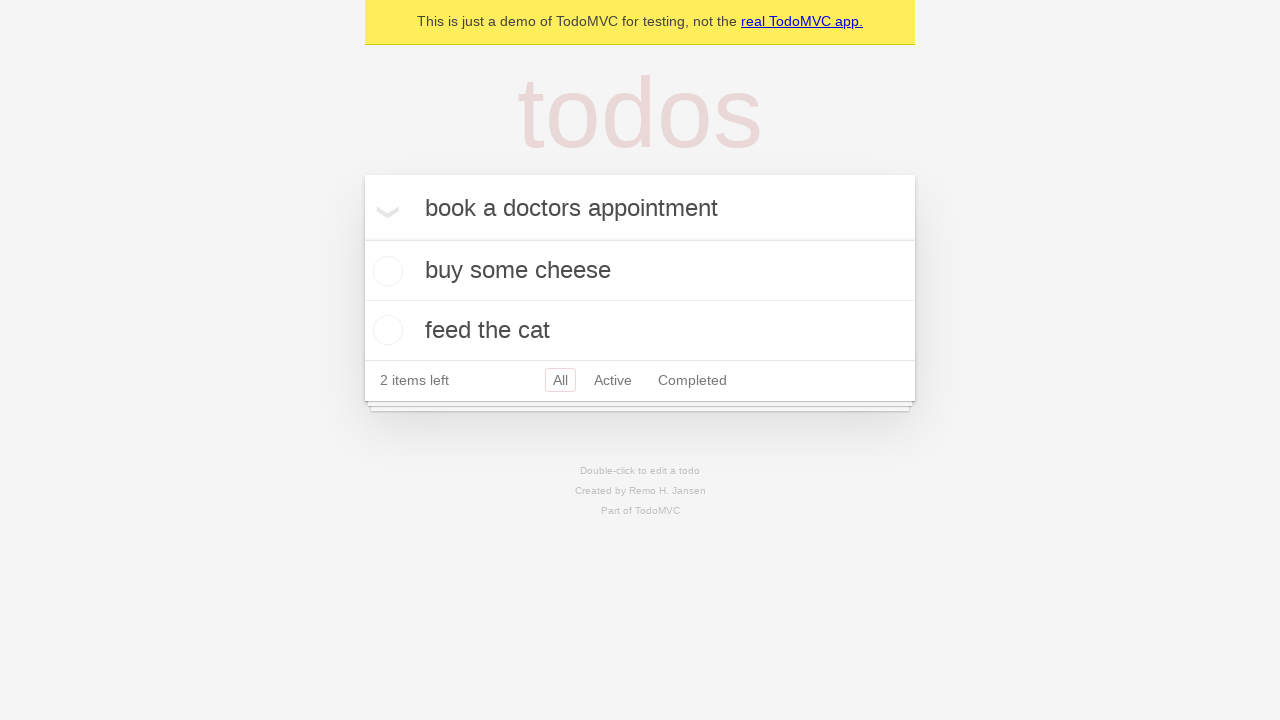

Pressed Enter to create third todo item on internal:attr=[placeholder="What needs to be done?"i]
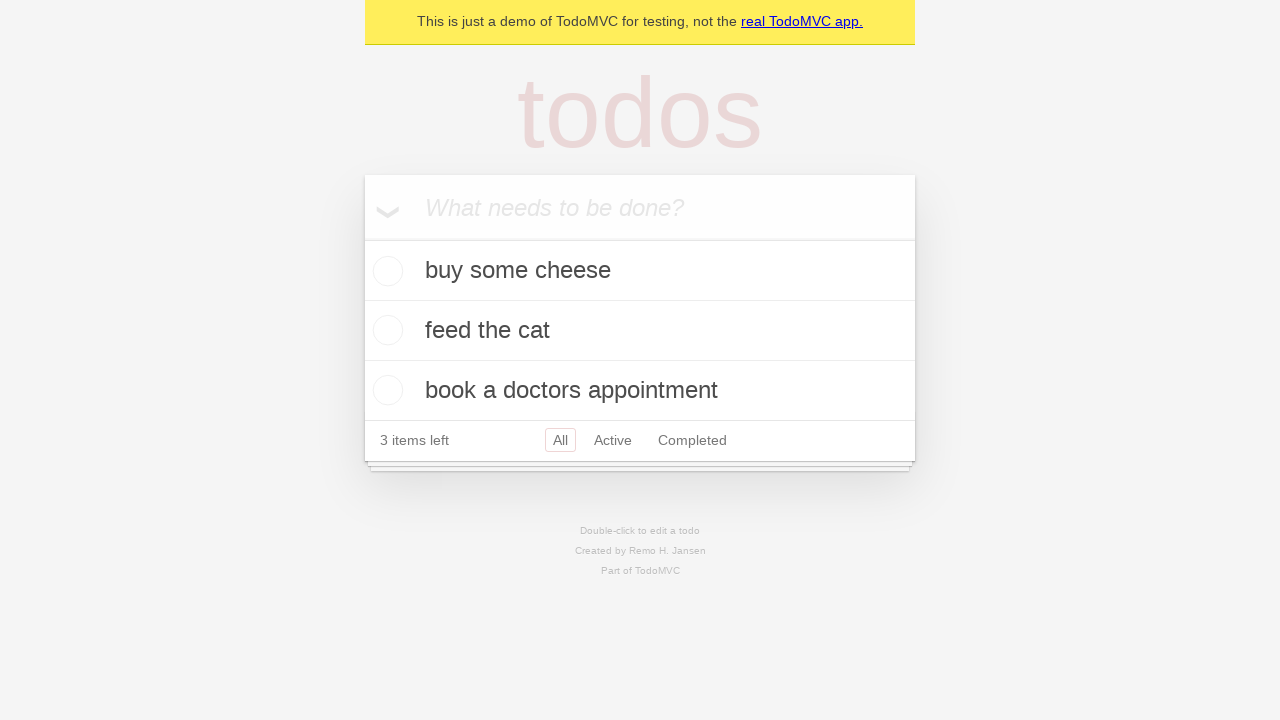

Checked second todo item checkbox at (385, 330) on internal:testid=[data-testid="todo-item"s] >> nth=1 >> internal:role=checkbox
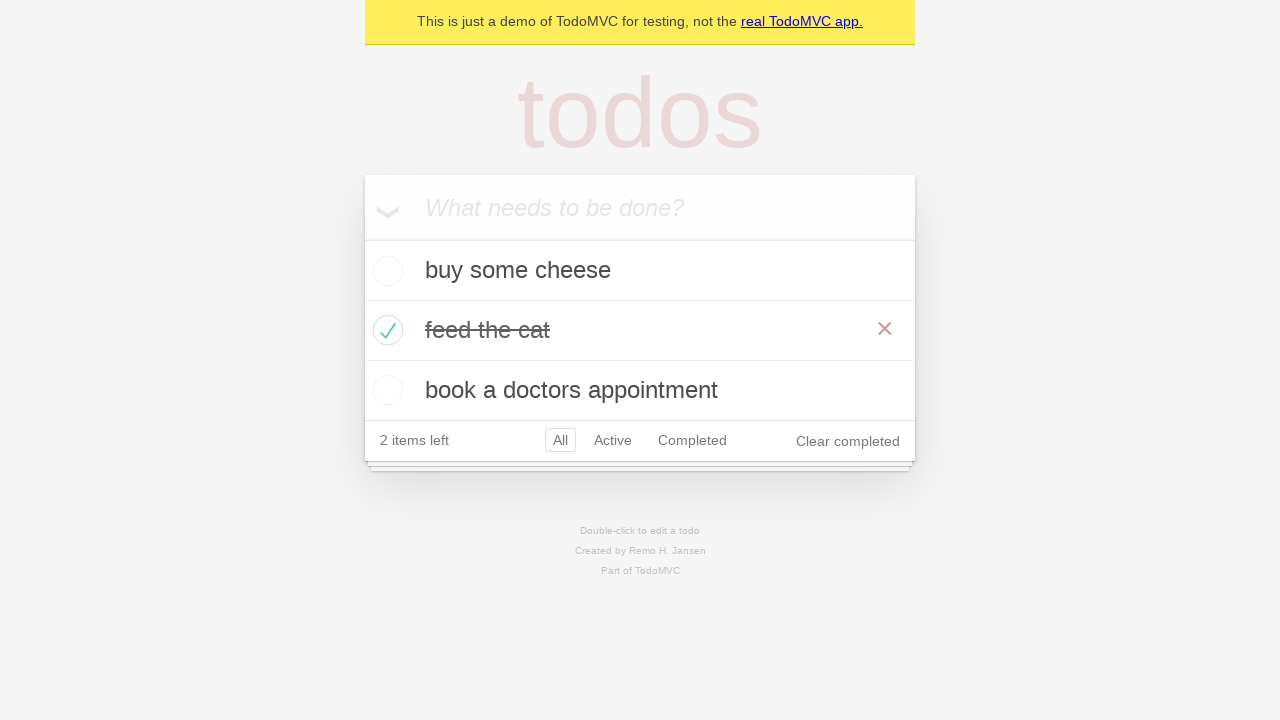

Clicked 'All' filter link at (560, 440) on internal:role=link[name="All"i]
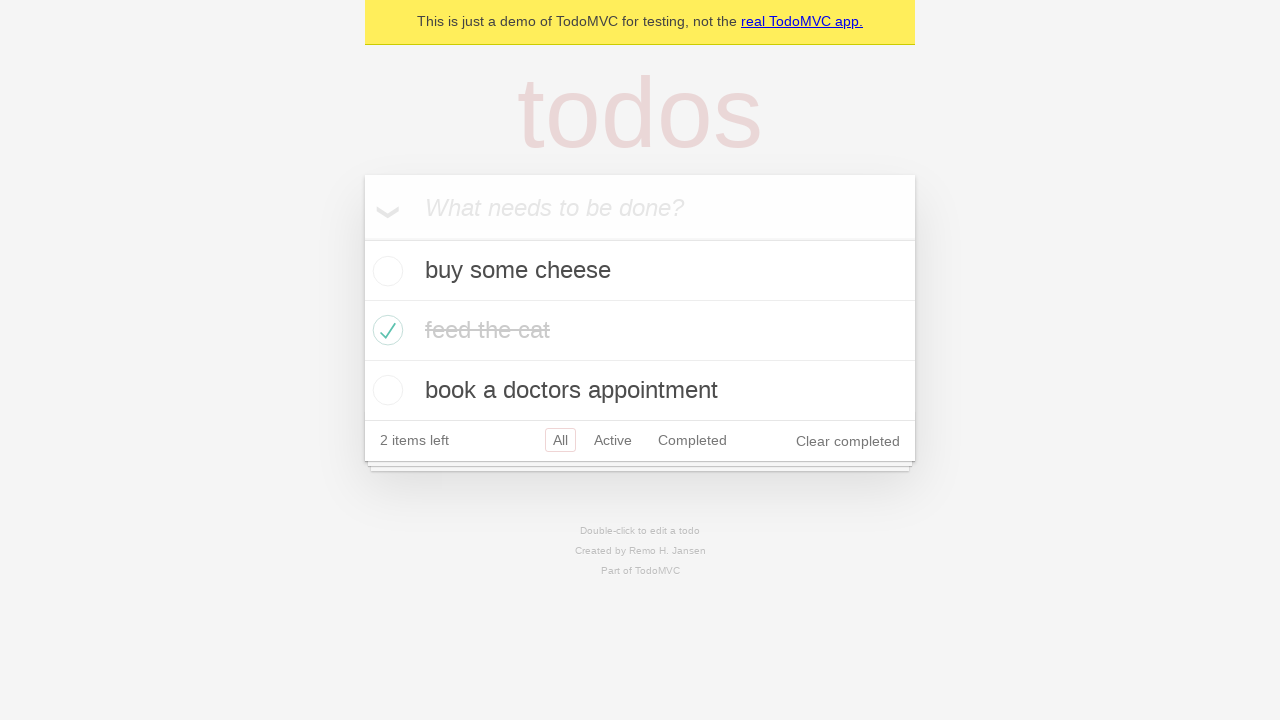

Clicked 'Active' filter link at (613, 440) on internal:role=link[name="Active"i]
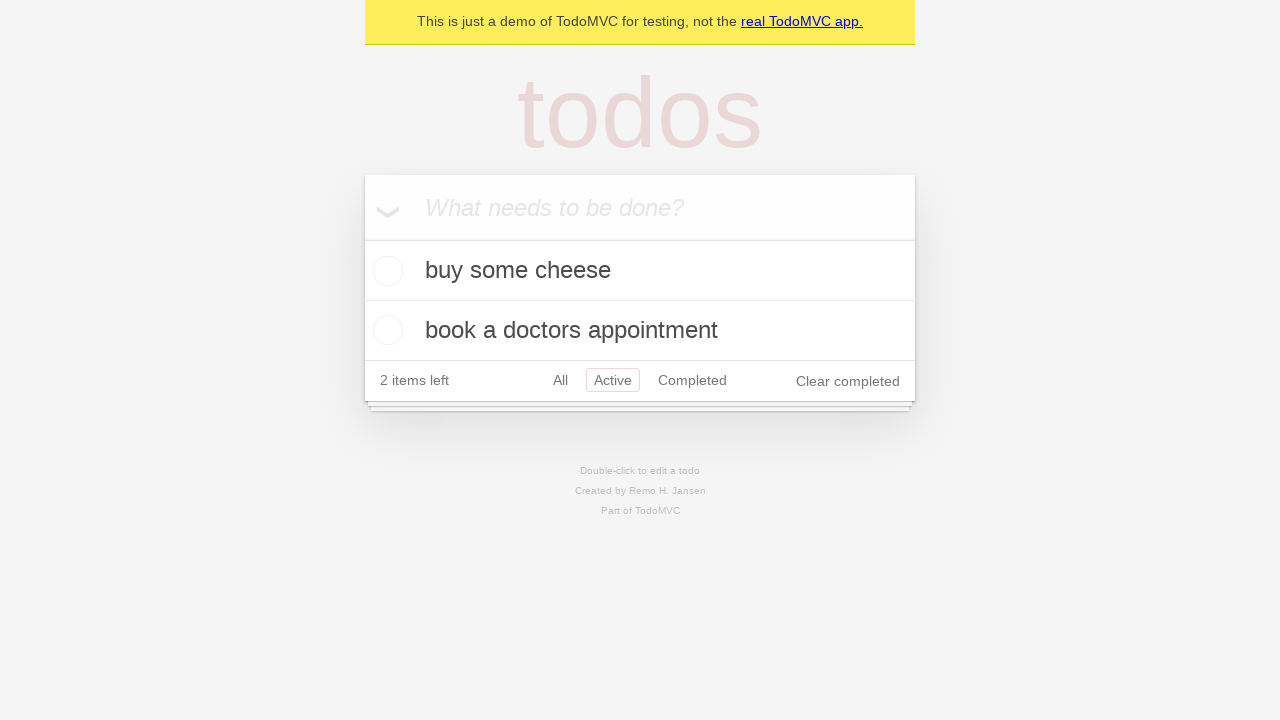

Clicked 'Completed' filter link at (692, 380) on internal:role=link[name="Completed"i]
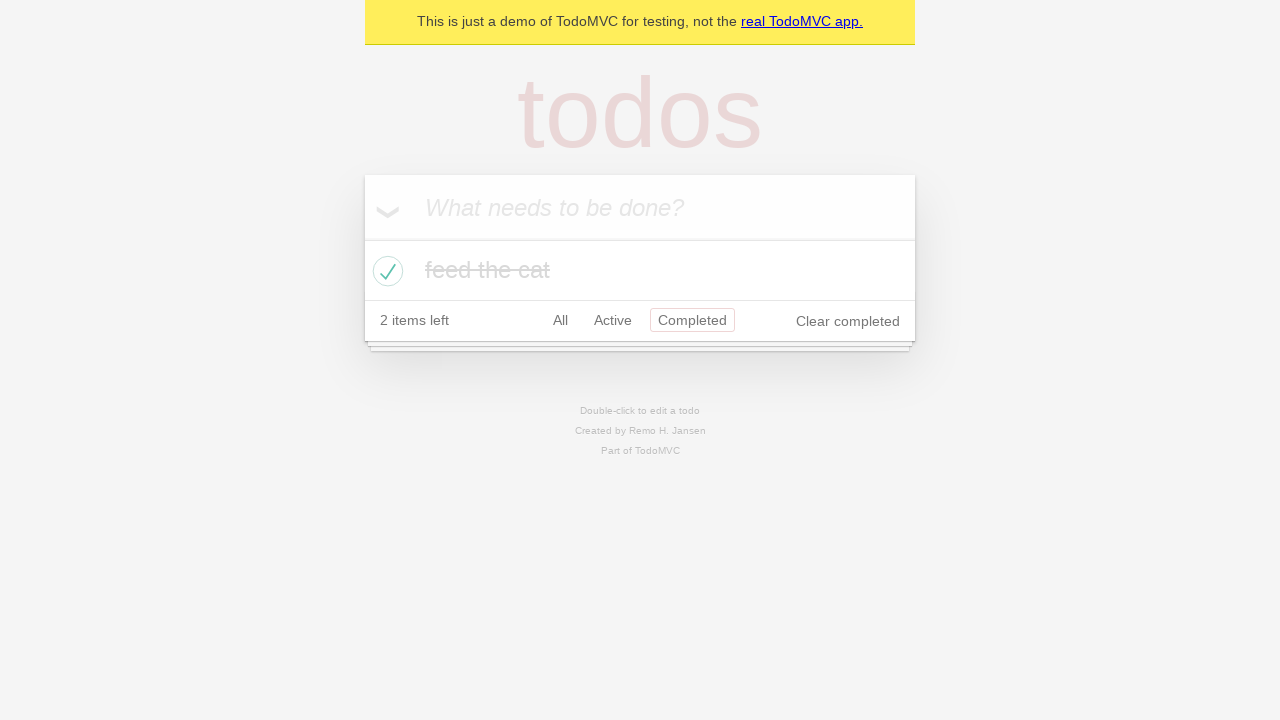

Navigated back using browser back button (from Completed to Active)
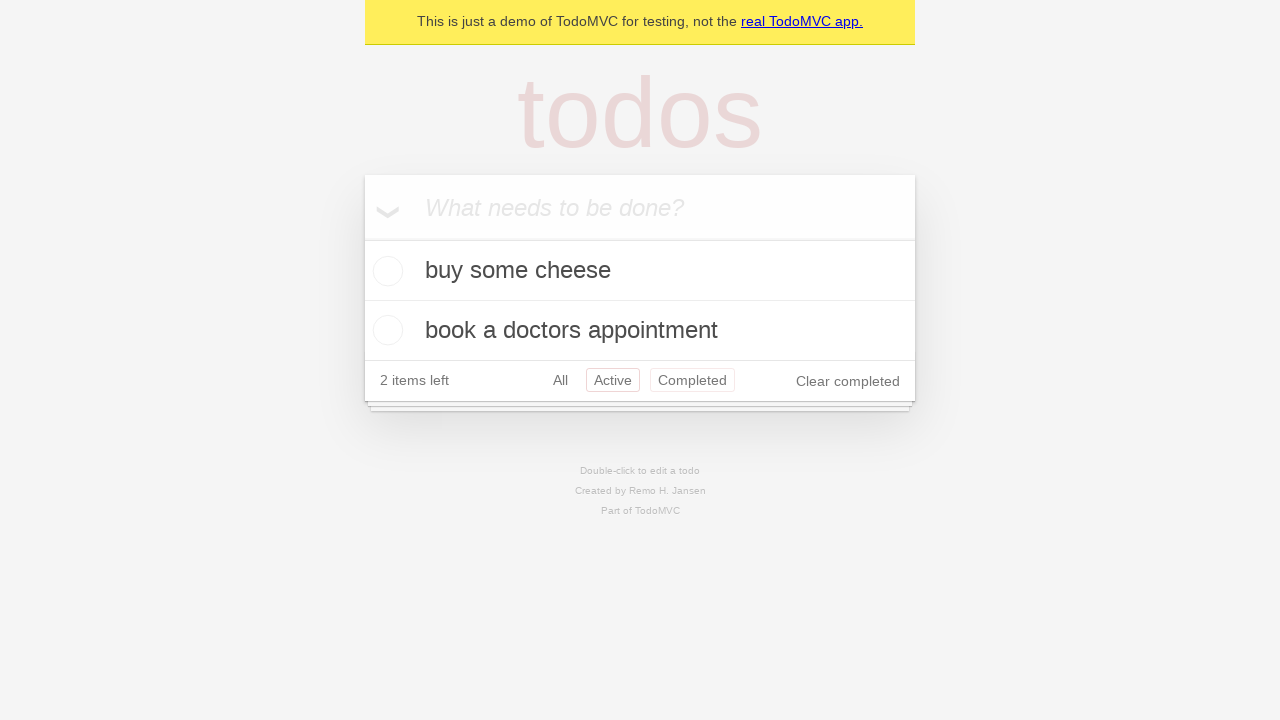

Navigated back using browser back button (from Active to All)
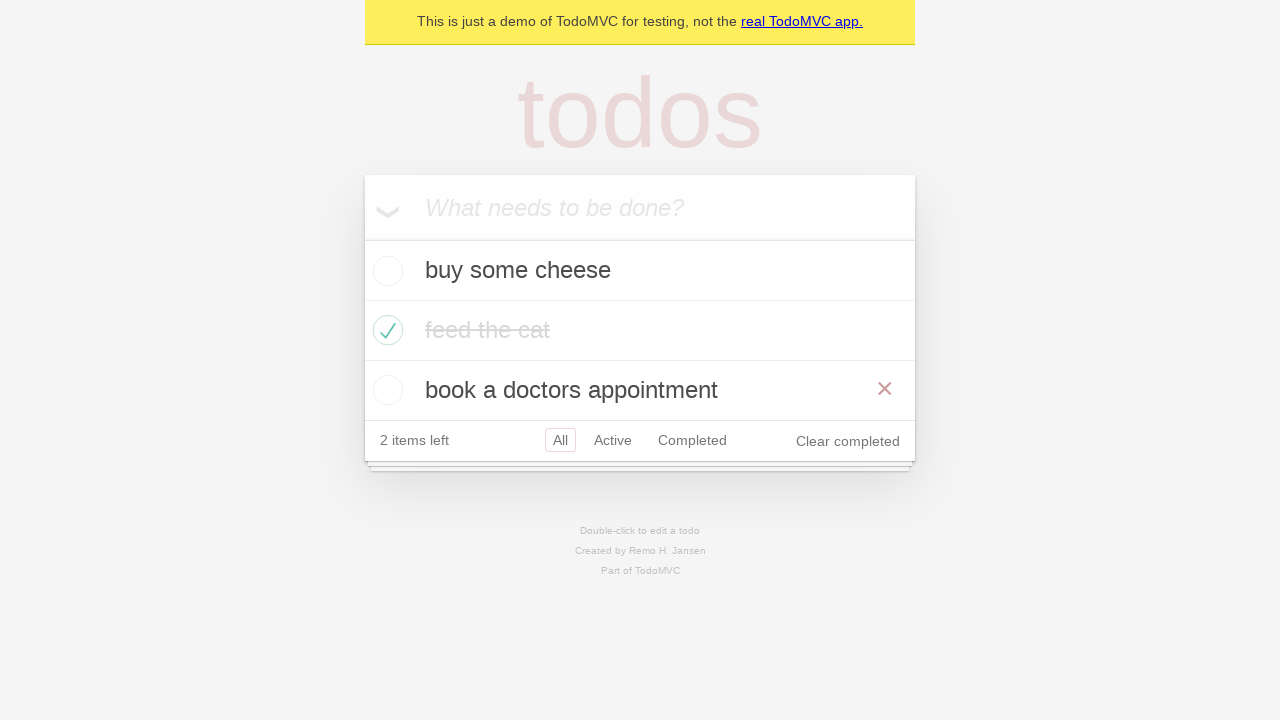

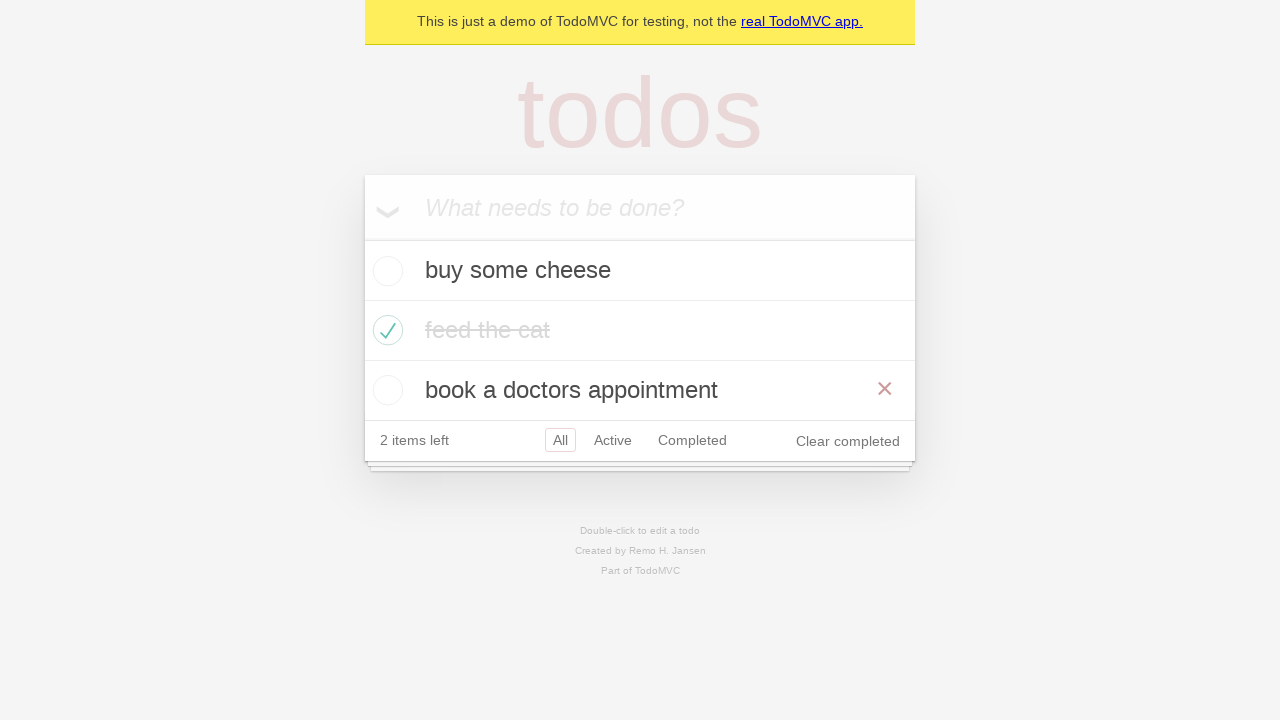